Tests navigation through a football statistics website by clicking on the "All matches" button and selecting Ecuador from a dropdown menu to display match data

Starting URL: https://www.adamchoi.co.uk/teamgoals/detailed

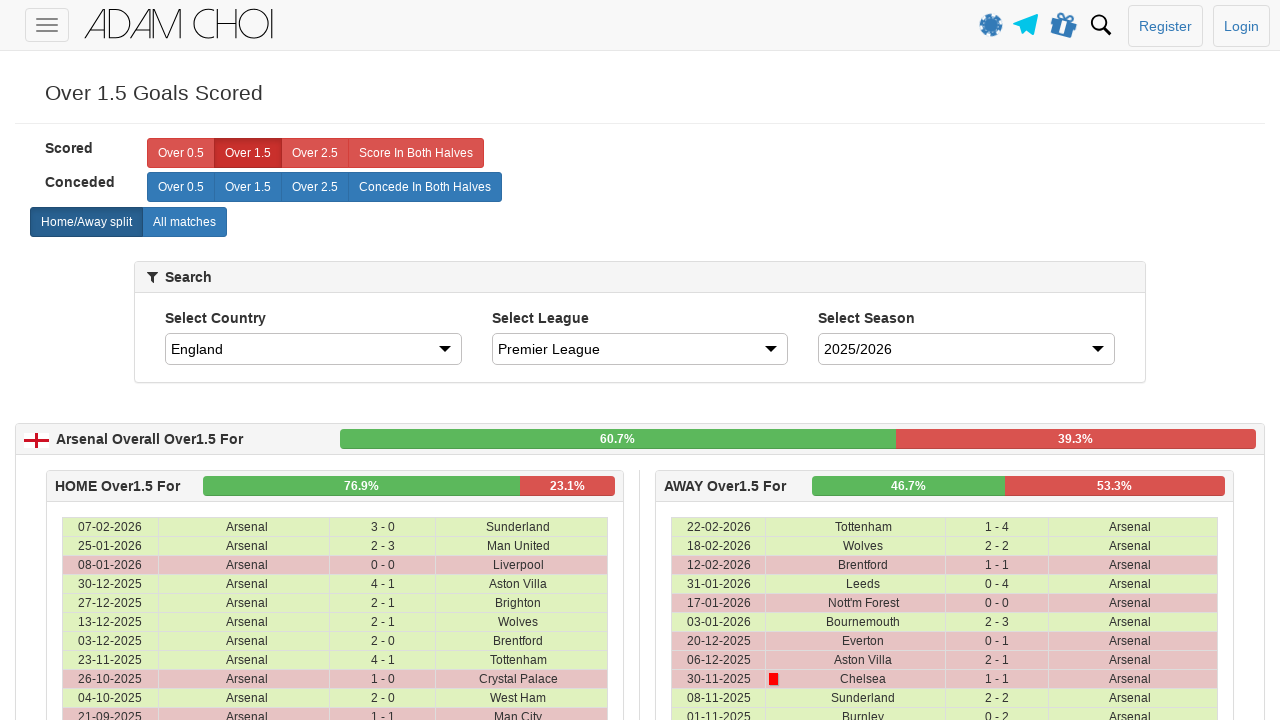

Clicked on 'All matches' button at (184, 222) on xpath=//label[@analytics-event="All matches"]
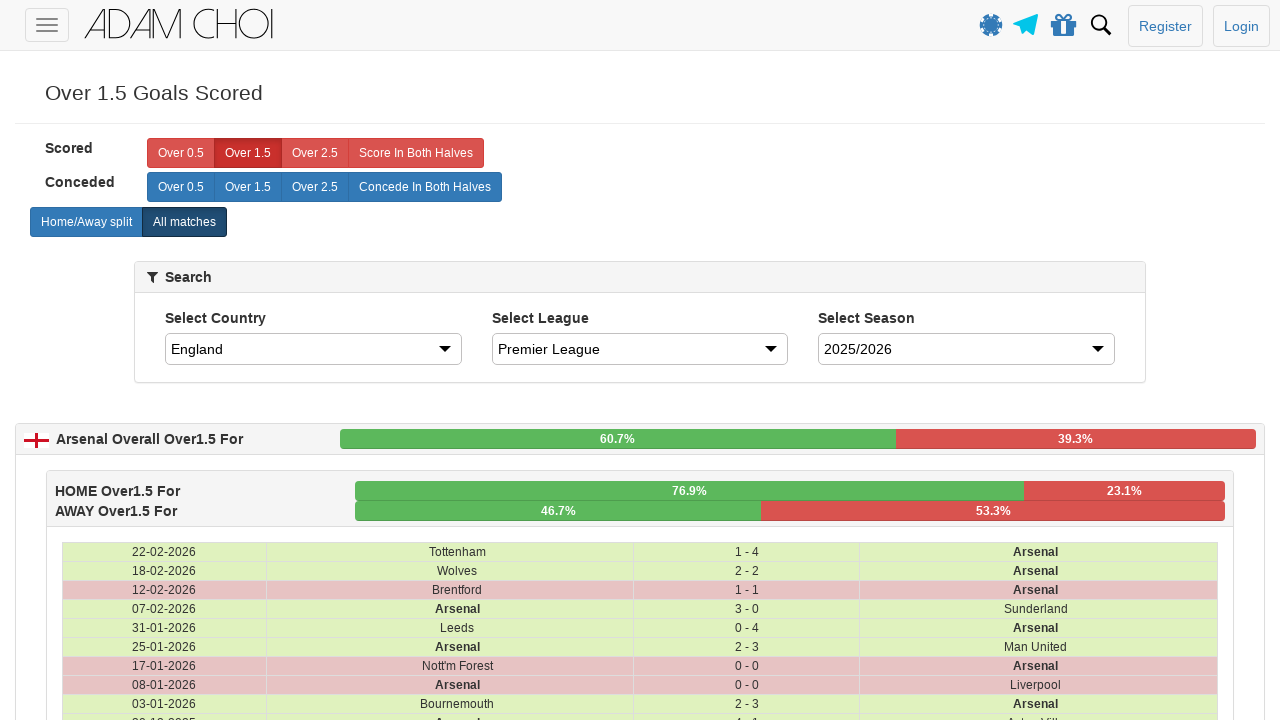

Waited for page to process the All matches click
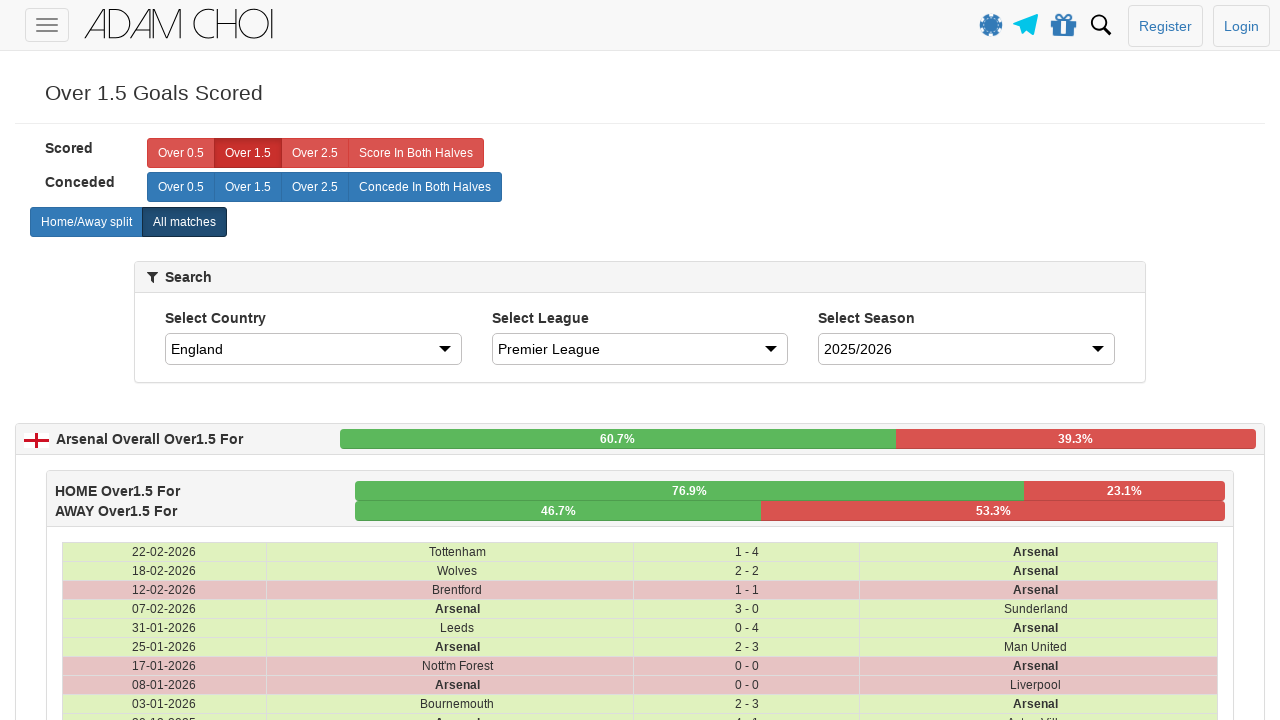

Selected Ecuador from the country dropdown menu on #country
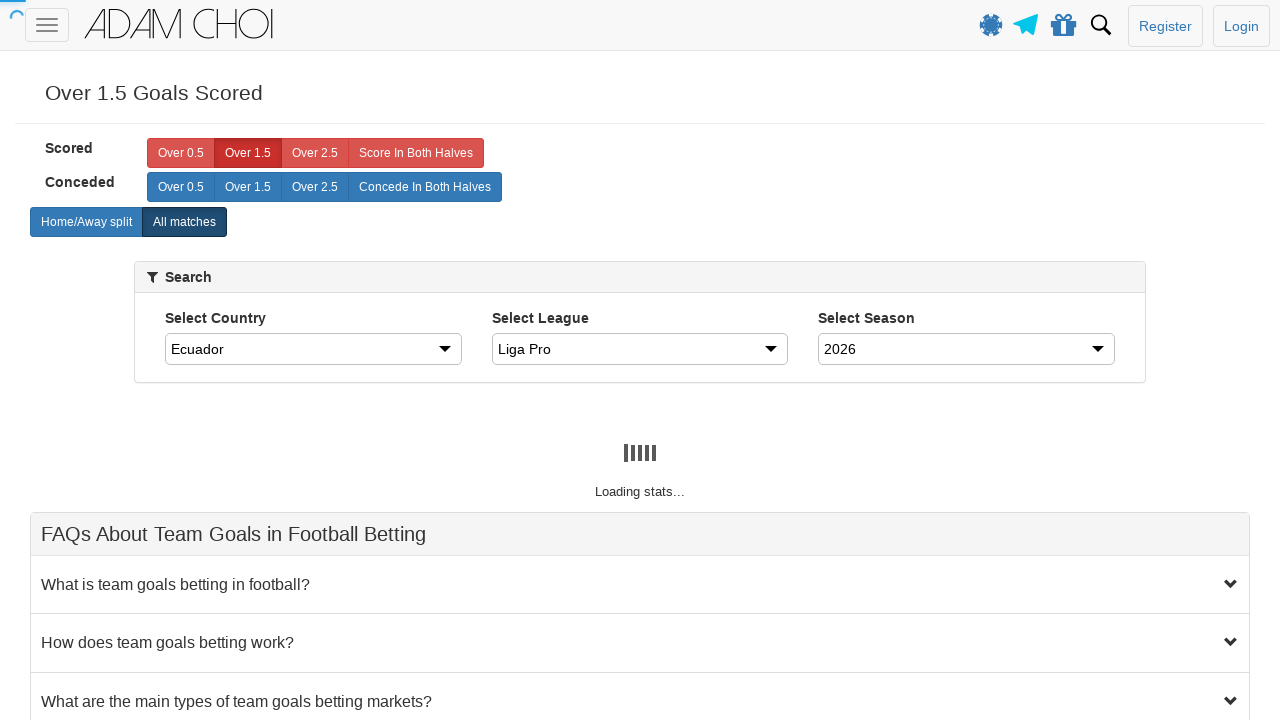

Waited for match data to load after selecting Ecuador
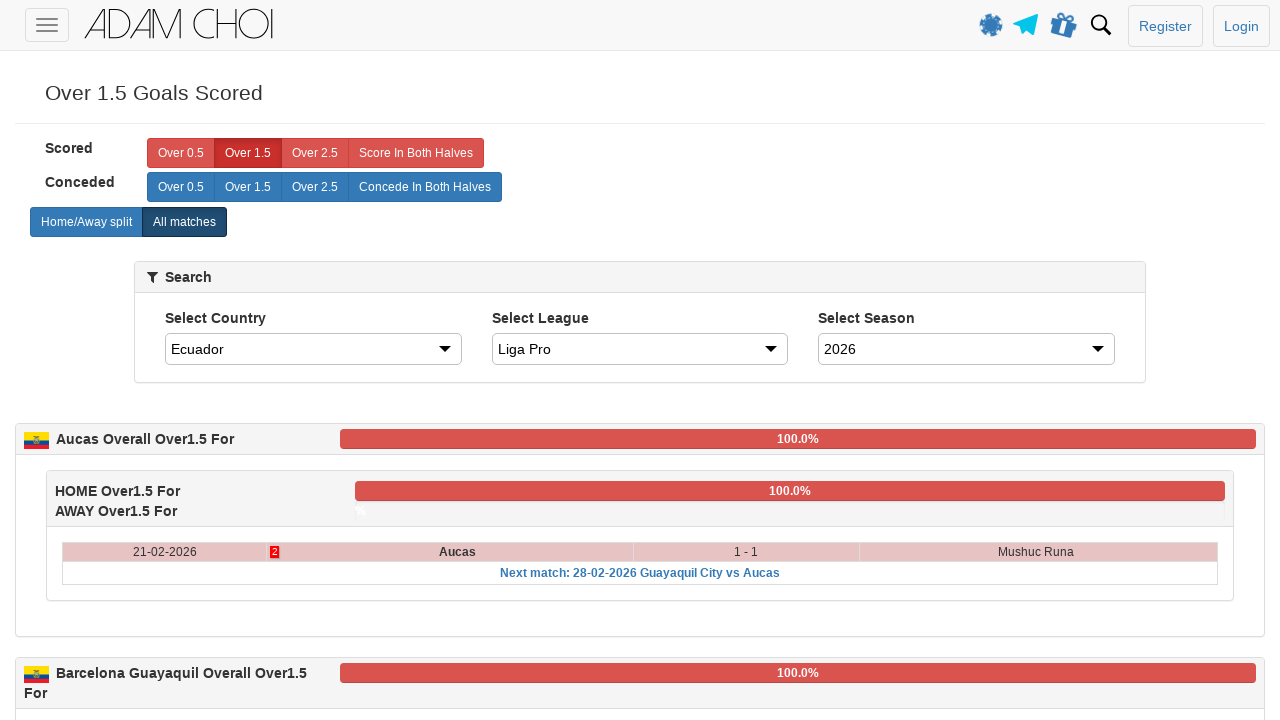

Match data table rows are now present on the page
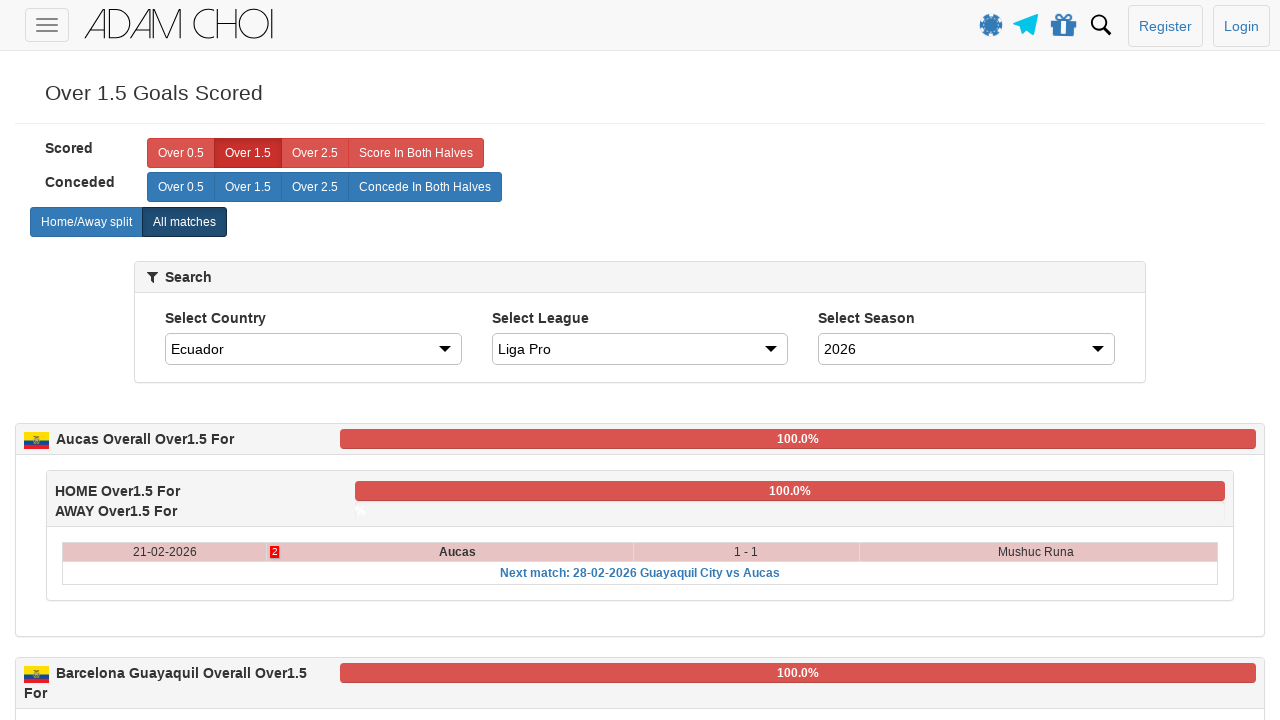

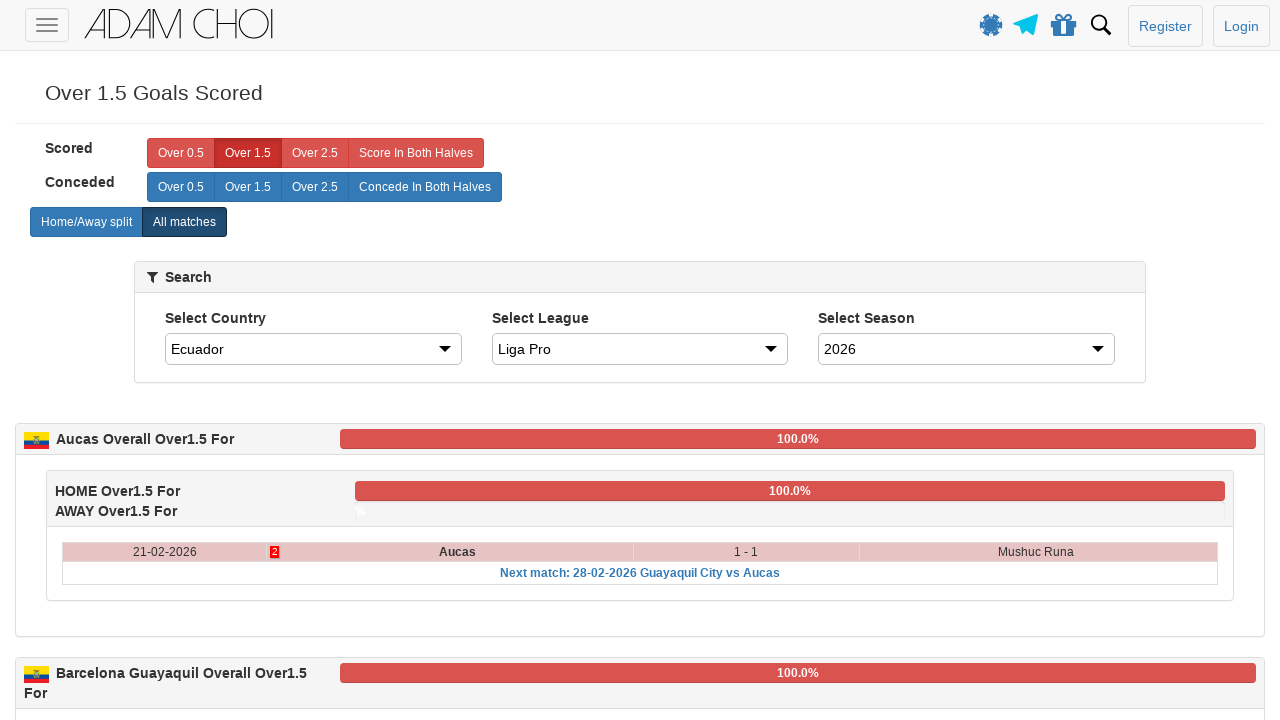